Tests dynamic loading by clicking Start button and waiting for the loading icon to become invisible before verifying text

Starting URL: https://automationfc.github.io/dynamic-loading/

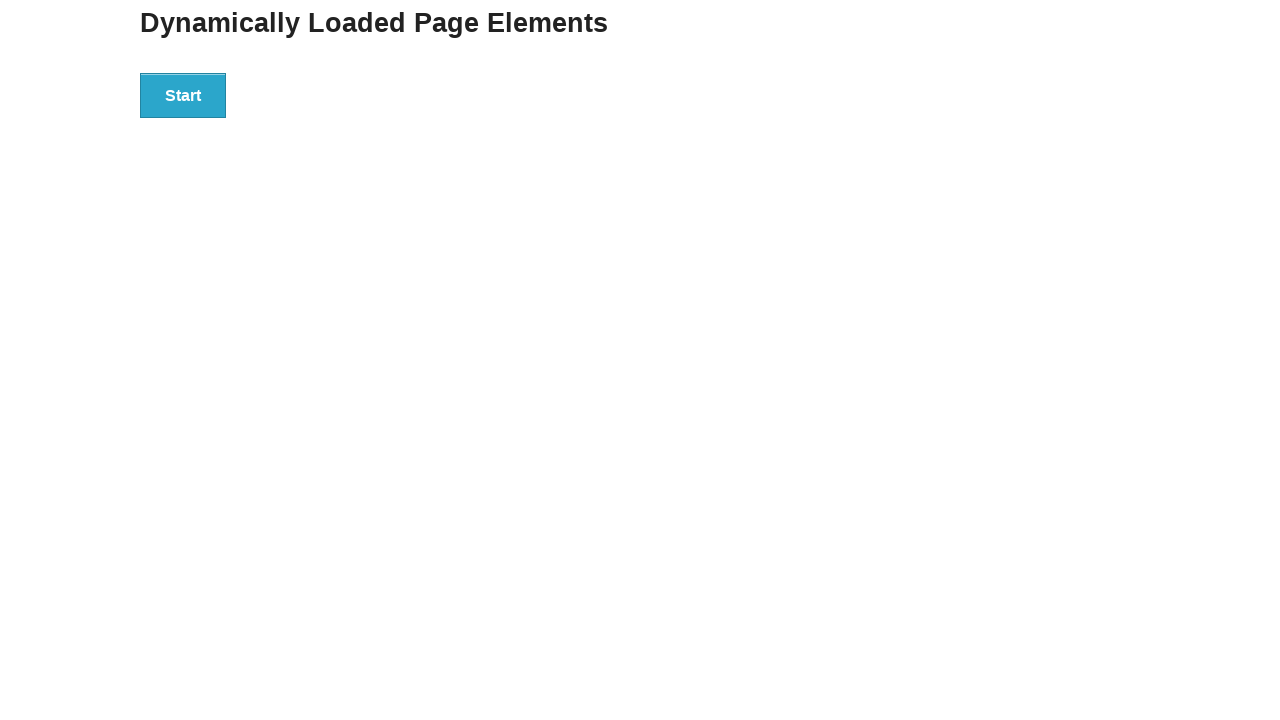

Clicked Start button to initiate dynamic loading at (183, 95) on div#start button
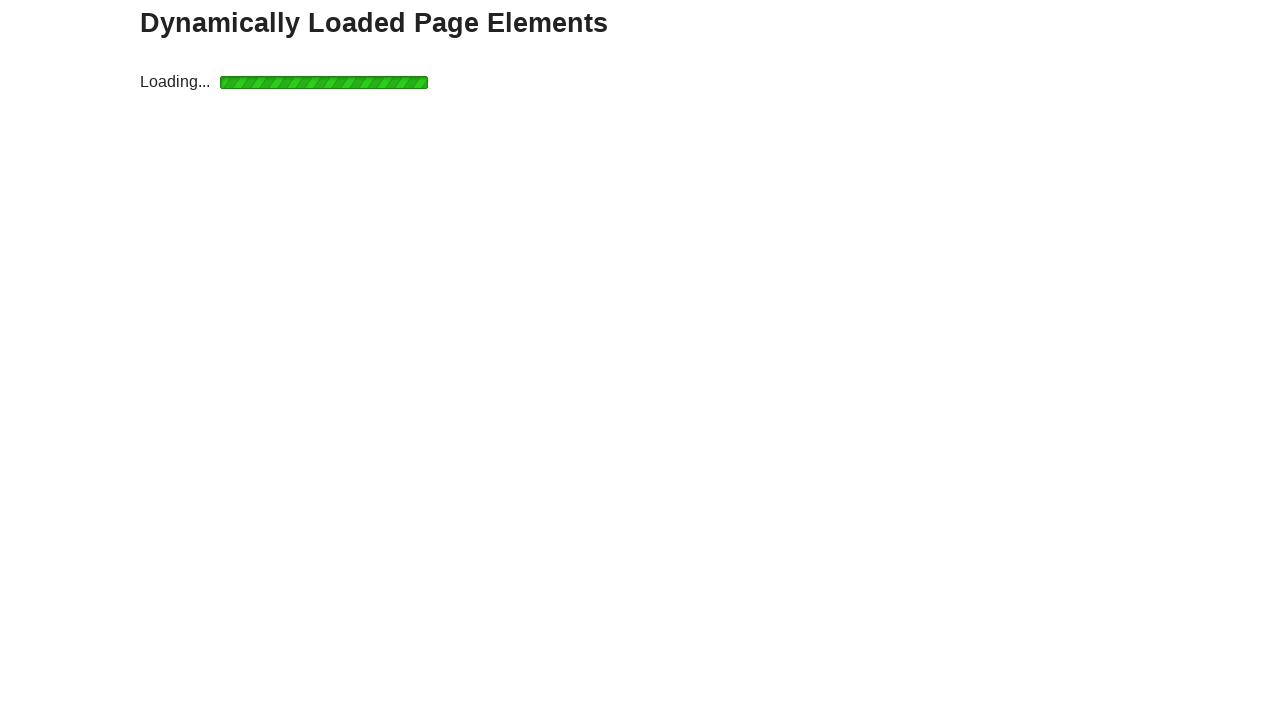

Loading icon became invisible, dynamic content loaded
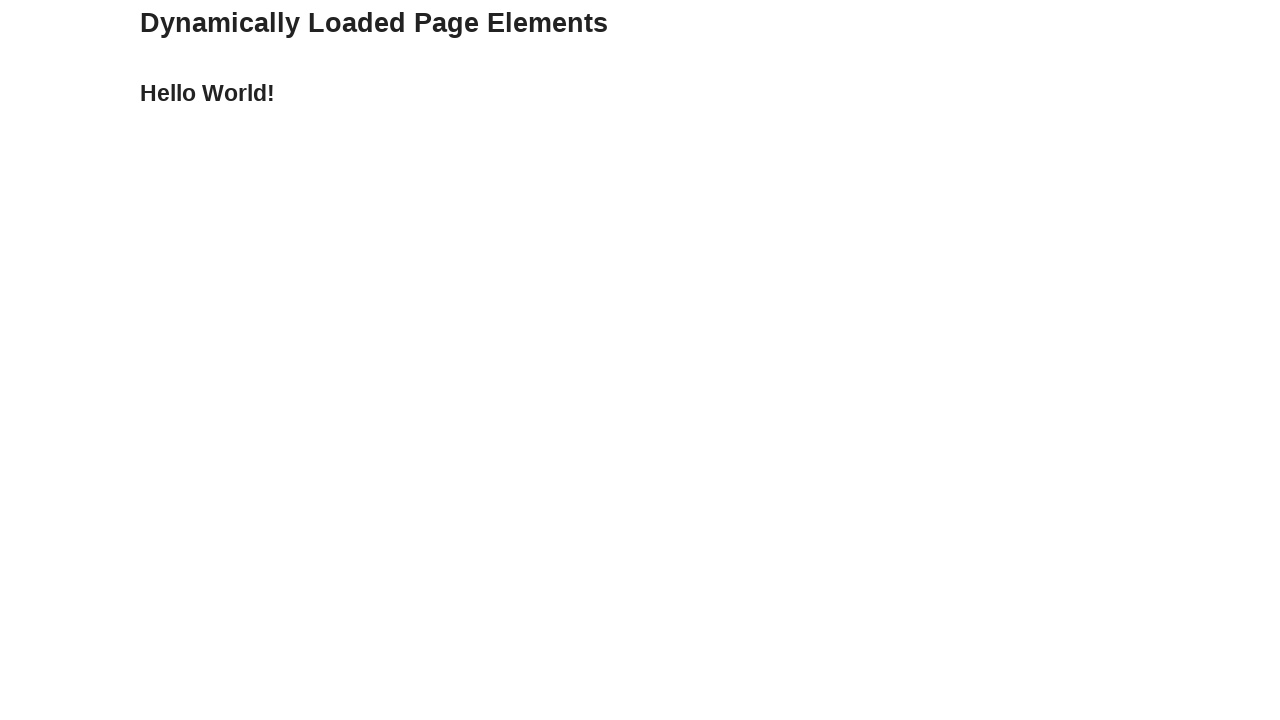

Verified that the finish text displays 'Hello World!'
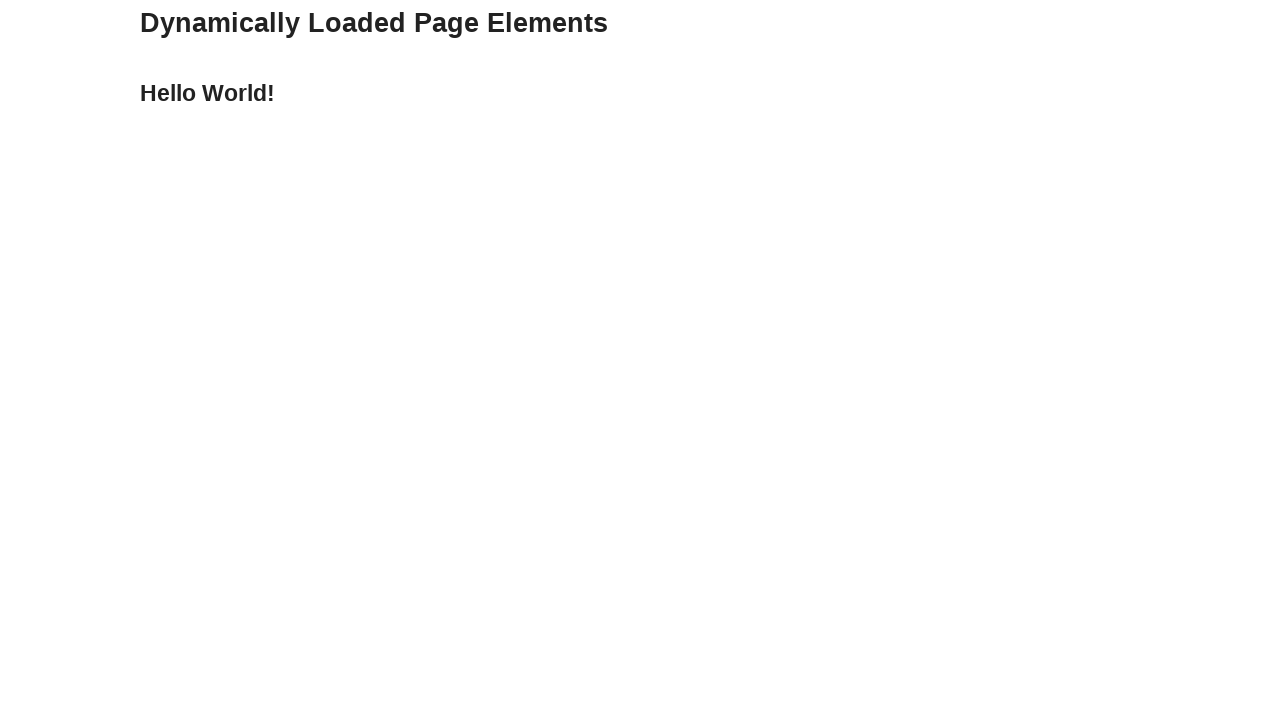

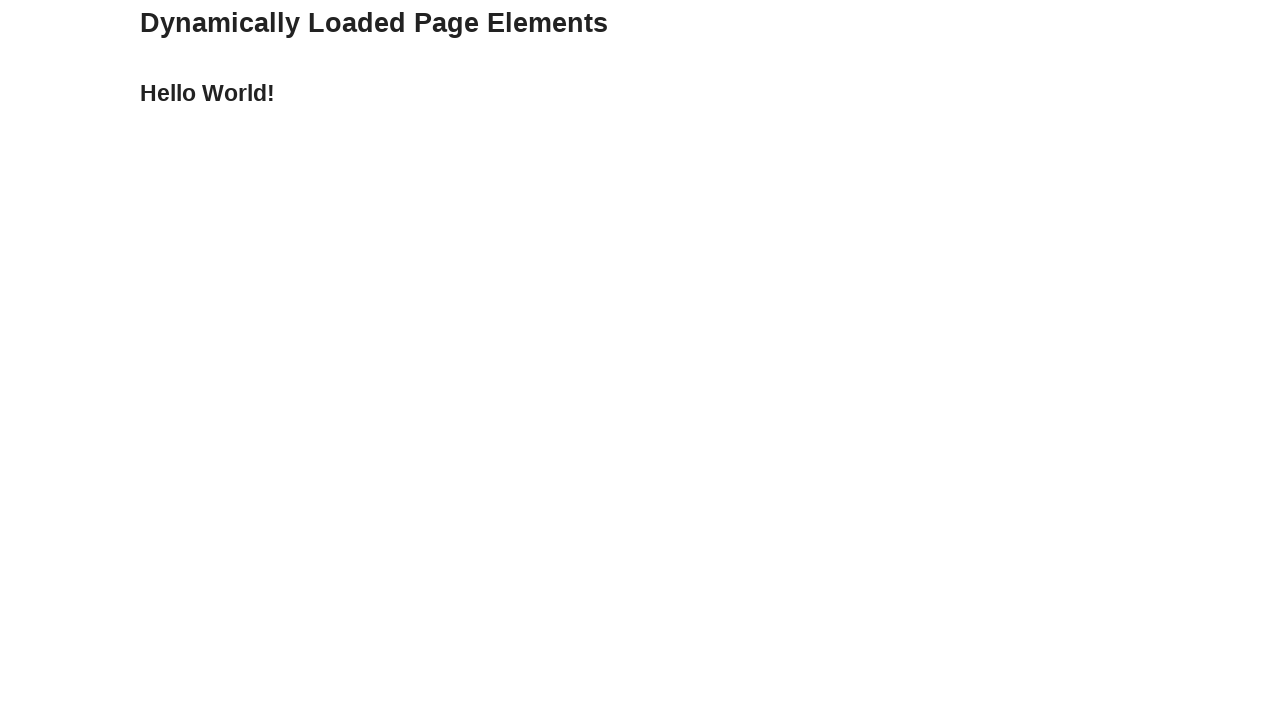